Tests radio button functionality by verifying the male radio button is displayed and enabled, then clicking it to select it

Starting URL: https://syntaxprojects.com/basic-radiobutton-demo.php

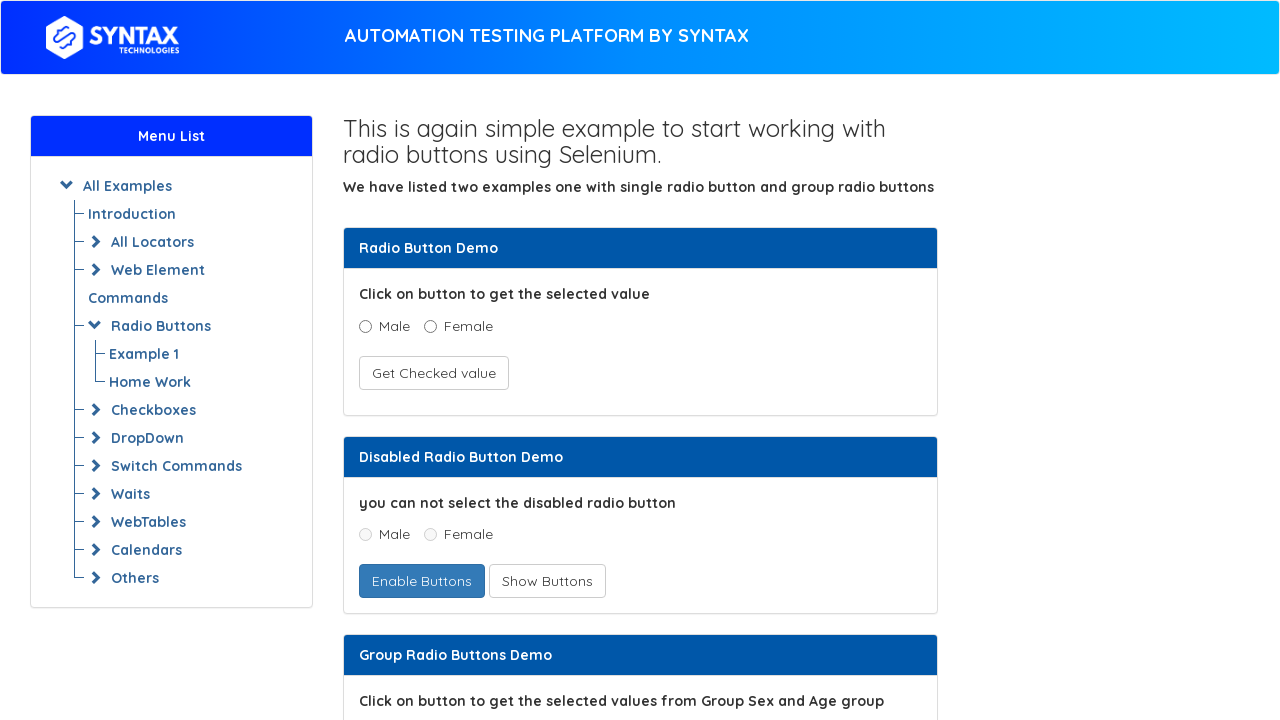

Located male radio button element
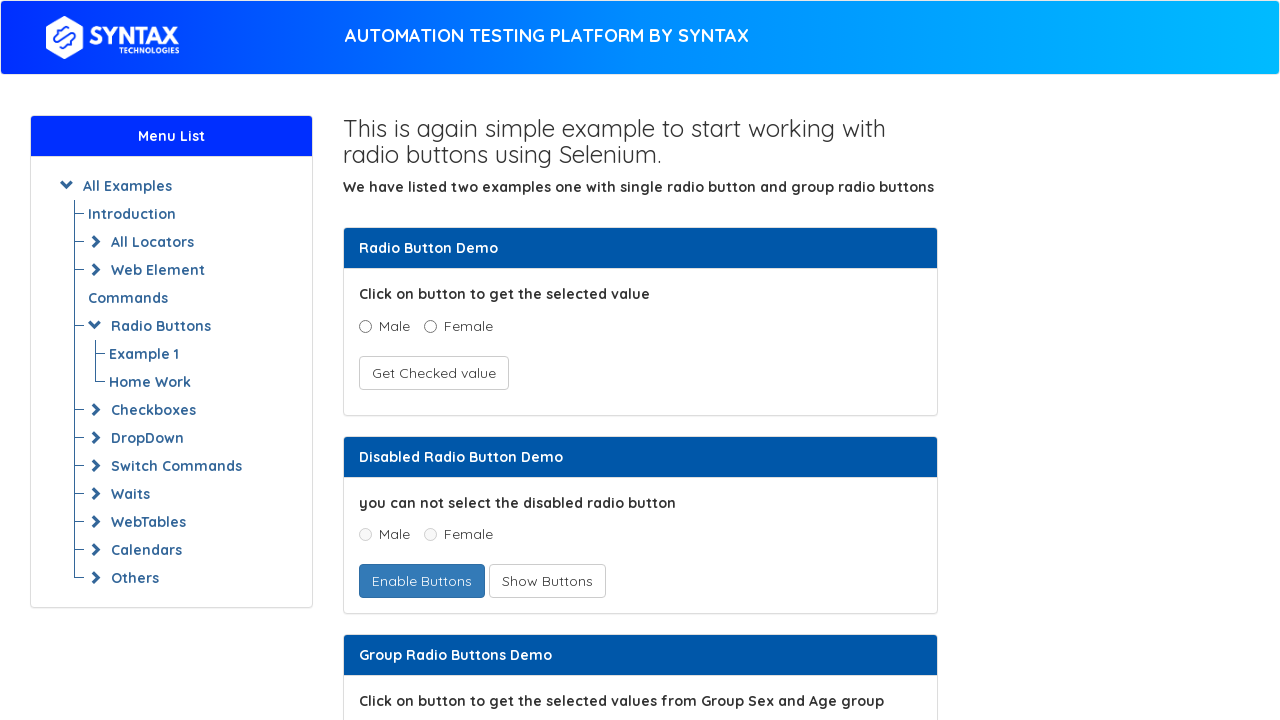

Male radio button is now visible
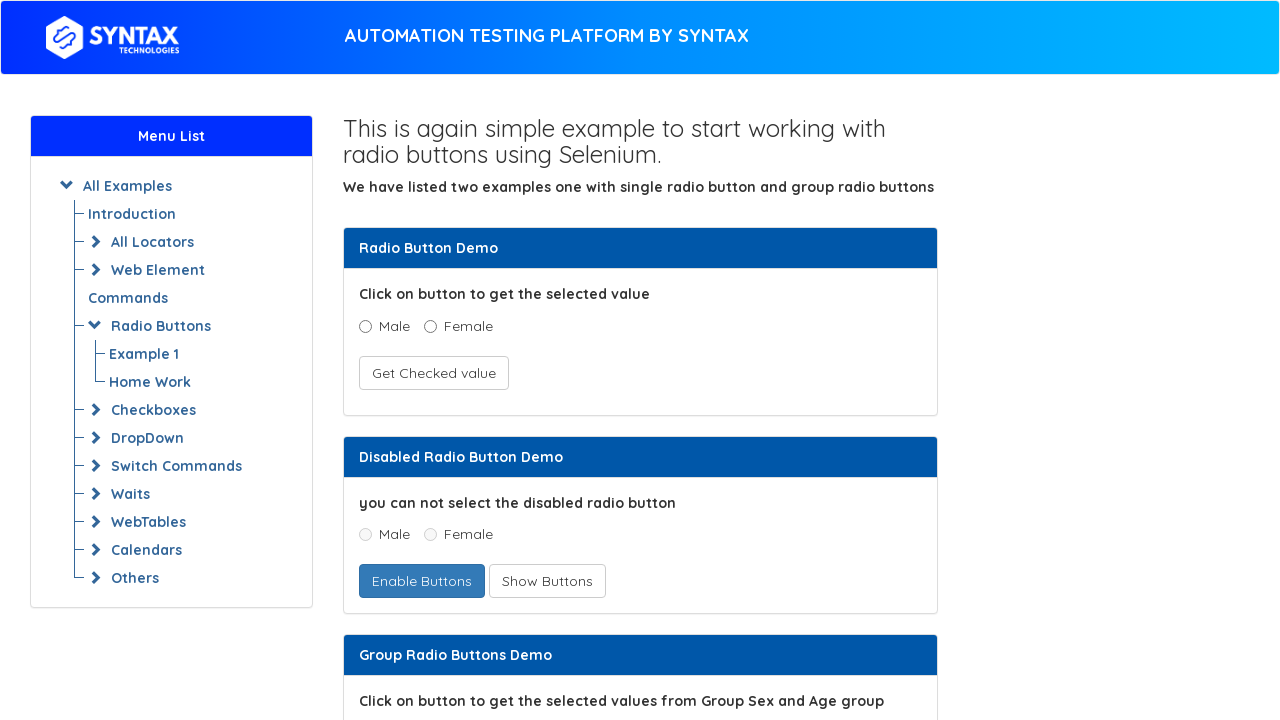

Clicked male radio button to select it at (365, 326) on xpath=//input[@name='optradio' and @value='Male']
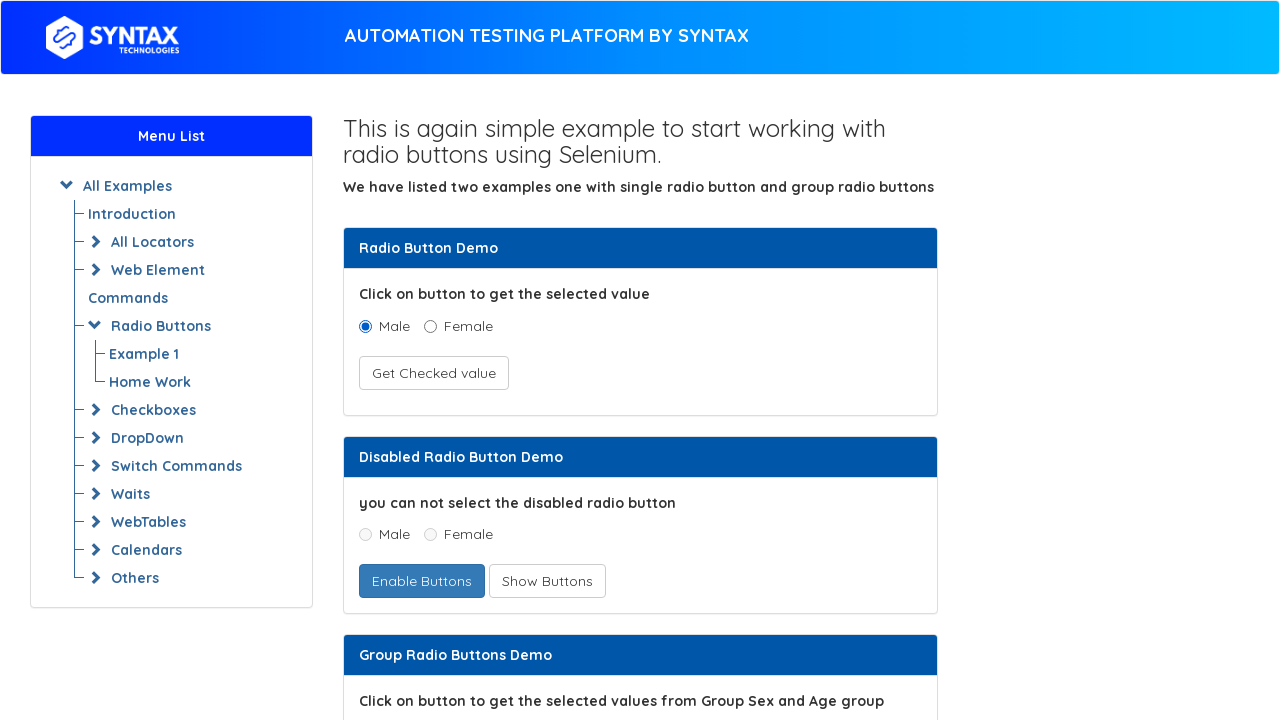

Verified male radio button is attached to DOM
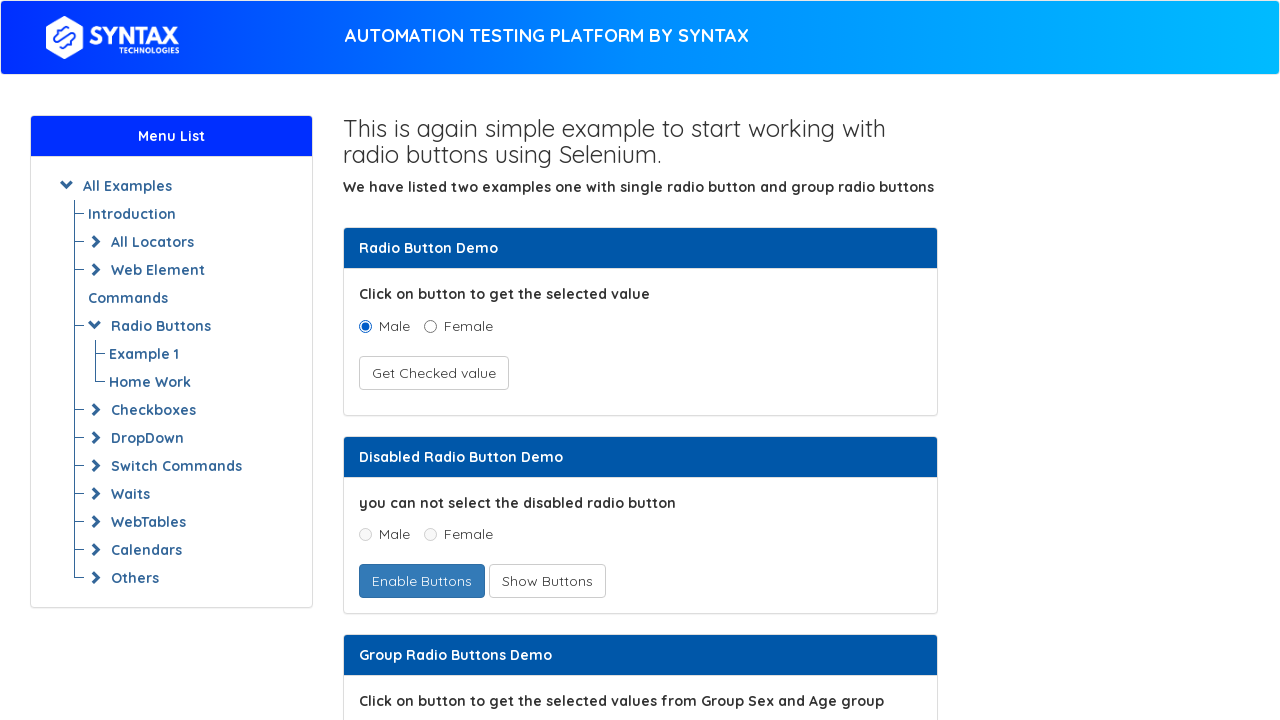

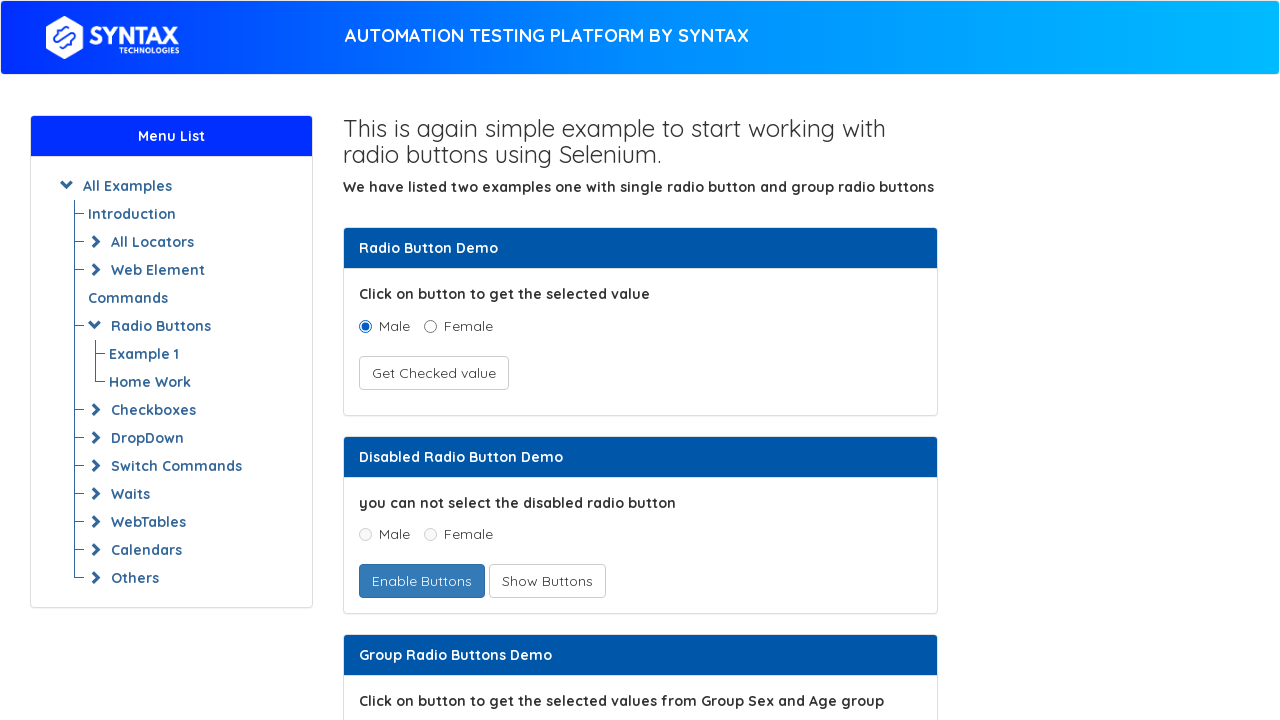